Tests checkbox functionality by checking the first checkbox and unchecking the second checkbox, then verifying their states

Starting URL: https://the-internet.herokuapp.com/checkboxes

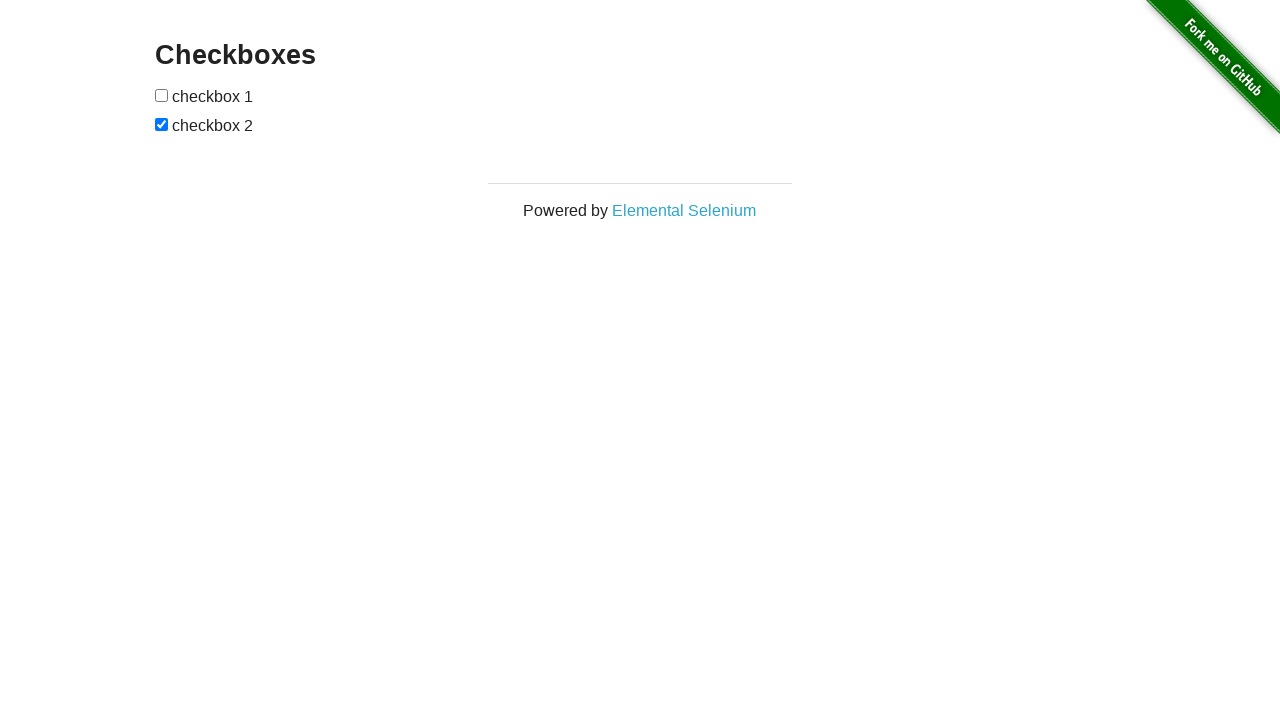

Navigated to checkboxes test page
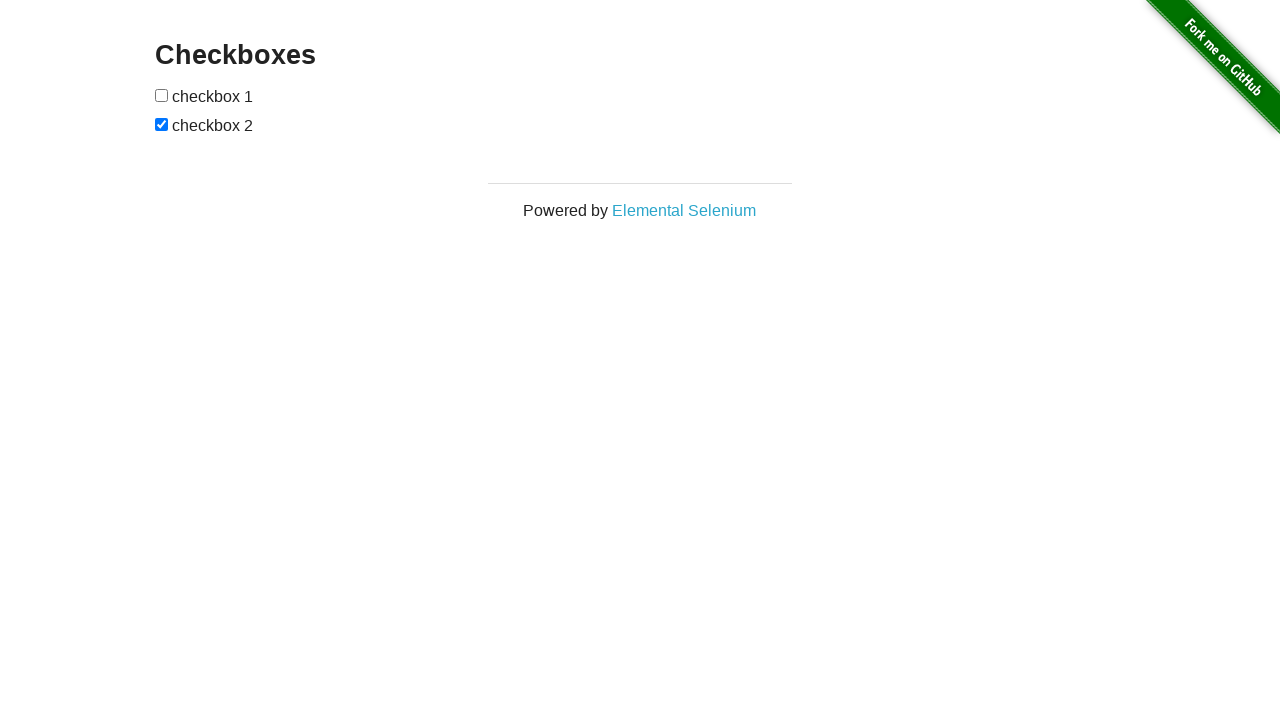

Checked the first checkbox at (162, 95) on xpath=//form[@id="checkboxes"]/input[1]
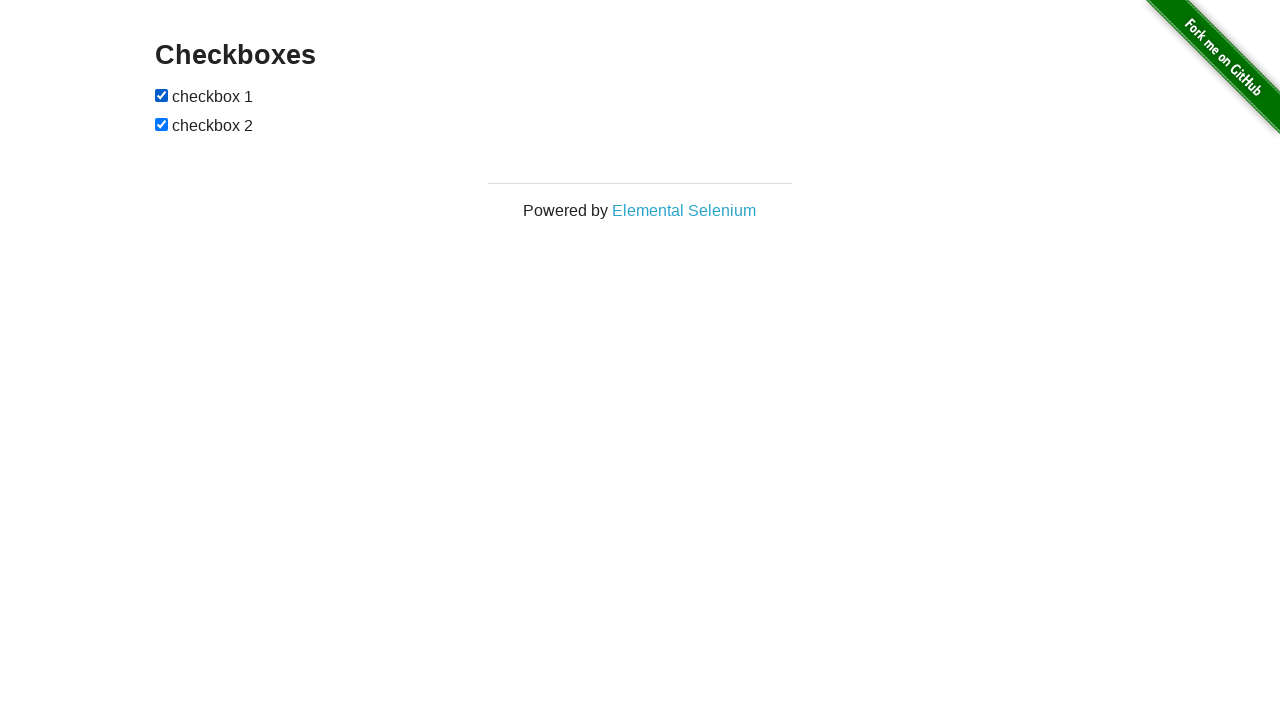

Unchecked the second checkbox at (162, 124) on xpath=//form[@id="checkboxes"]/input[2]
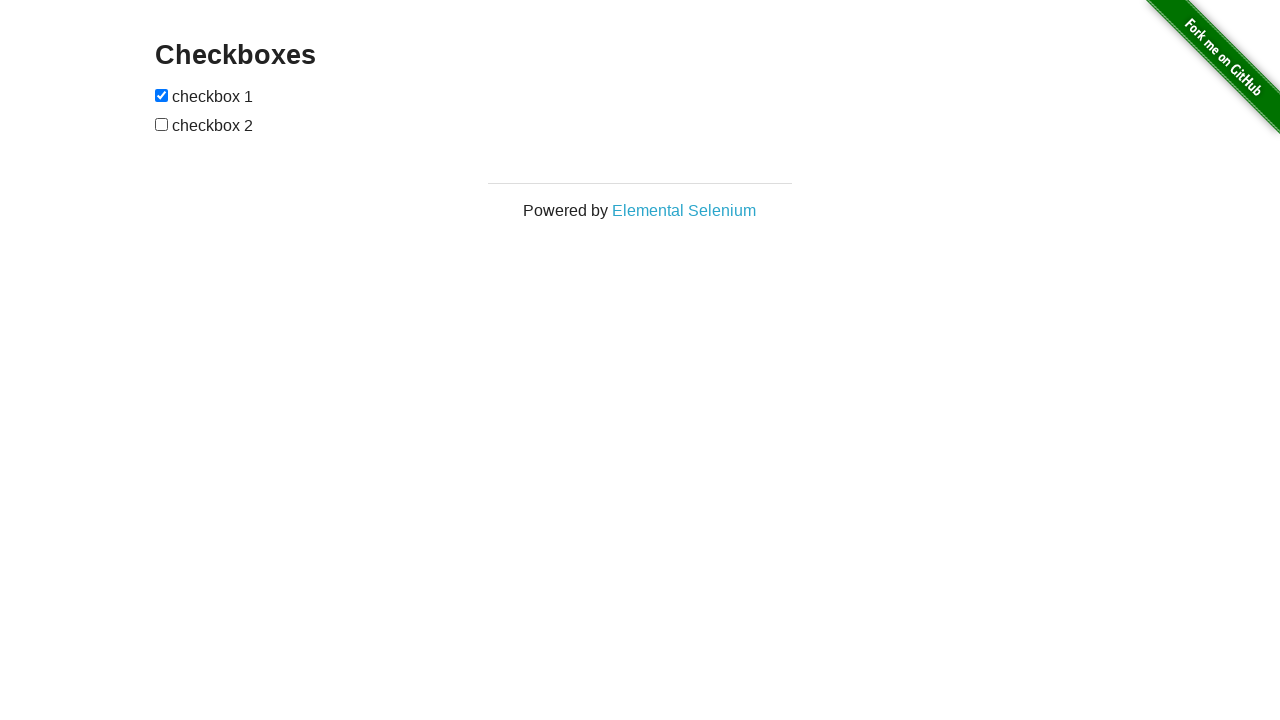

Verified first checkbox is checked
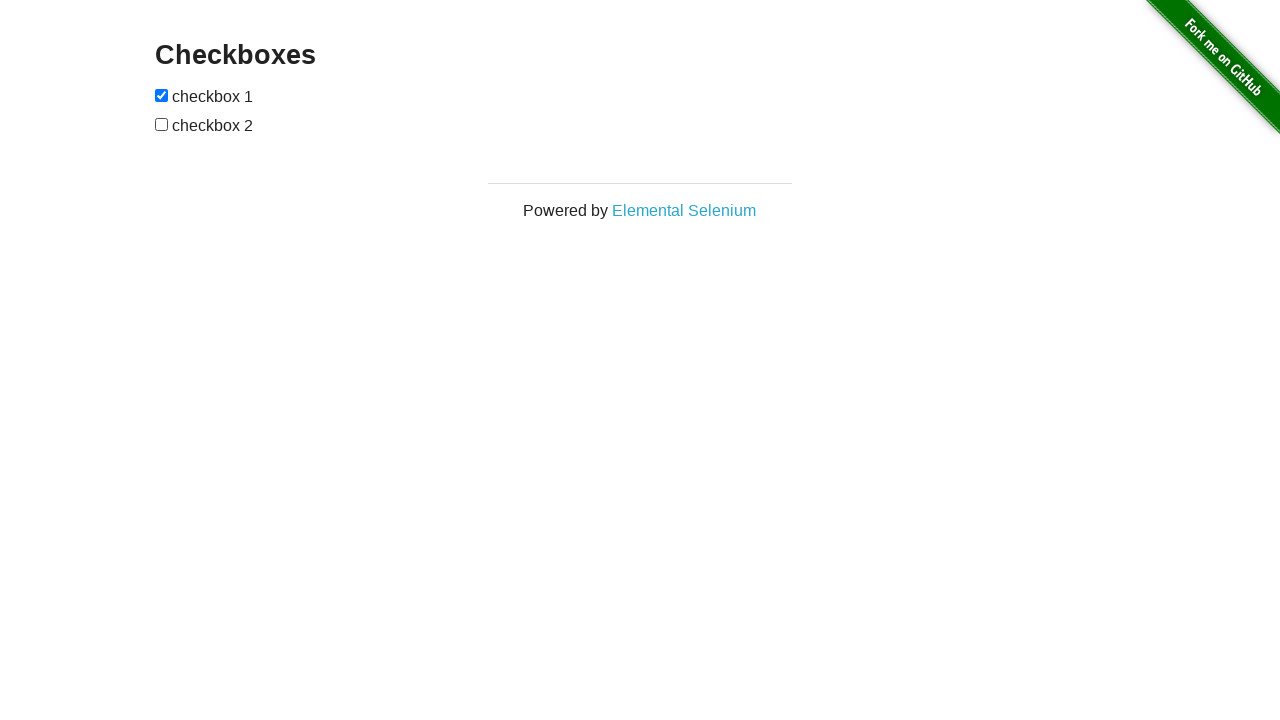

Verified second checkbox is unchecked
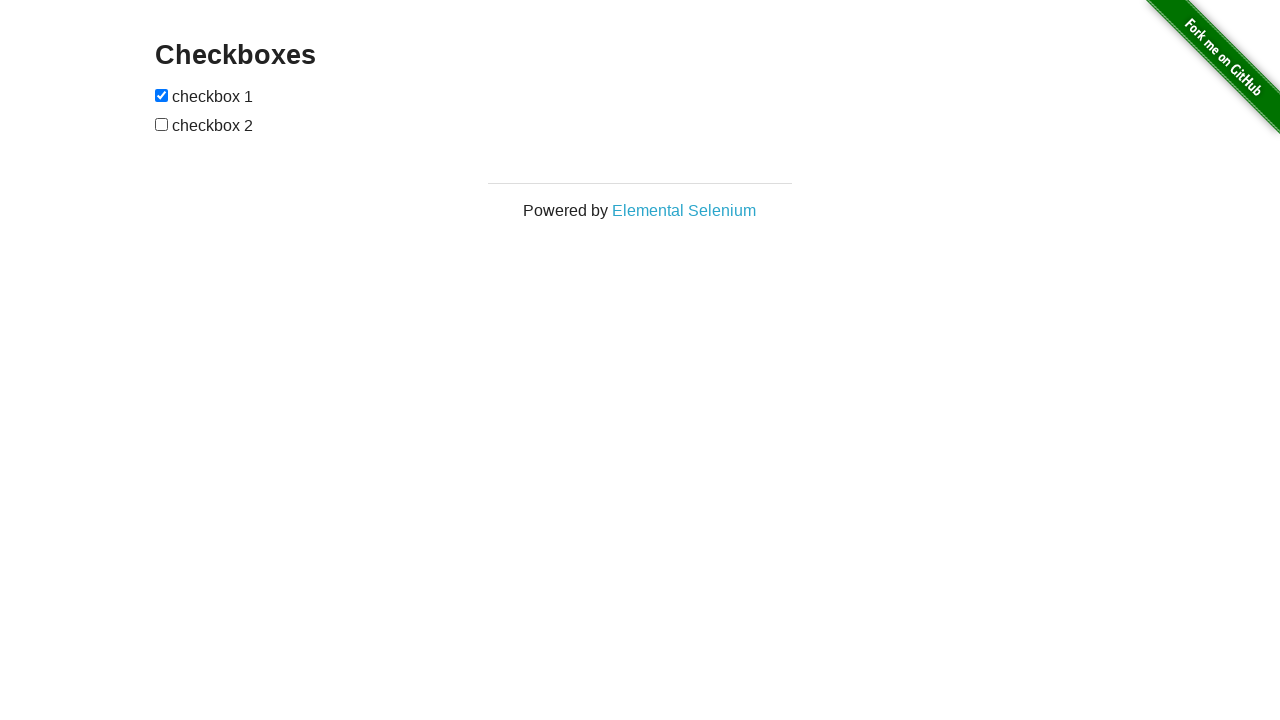

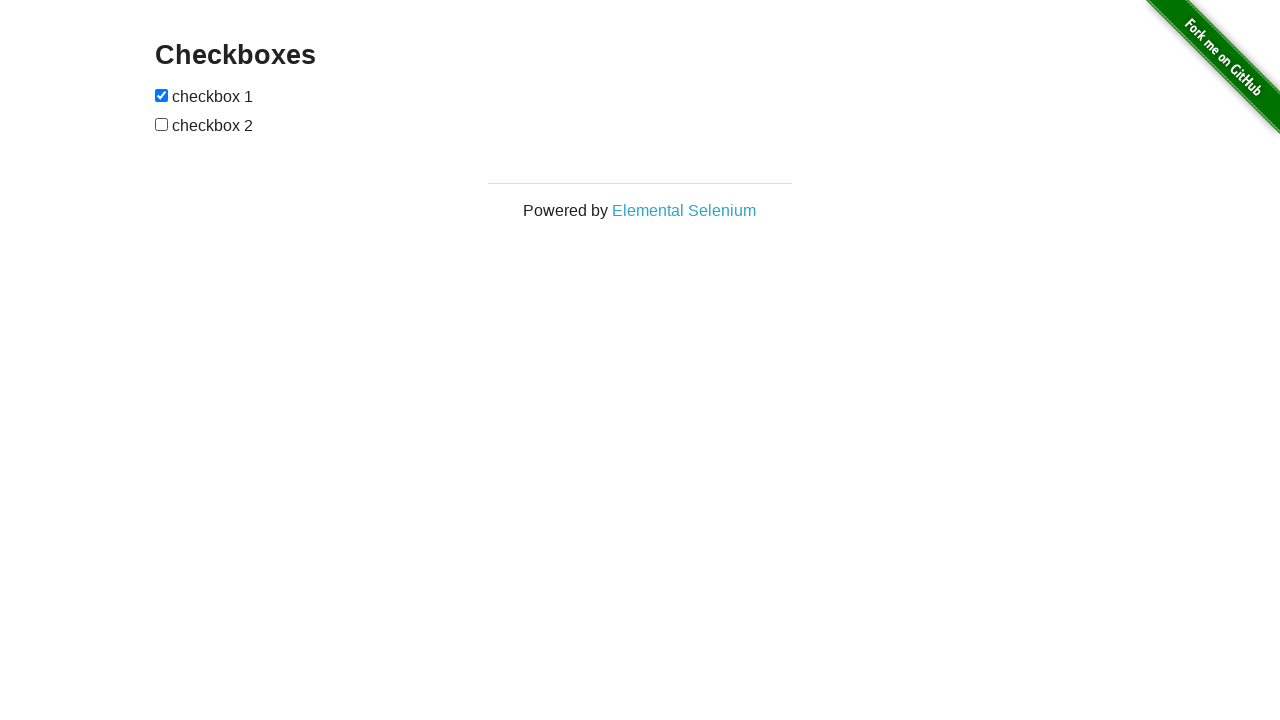